Tests a registration form by filling out personal information fields including first name, last name, username, email, password, phone number, selecting gender, entering date of birth, and selecting department from dropdown.

Starting URL: https://practice.cydeo.com/registration_form

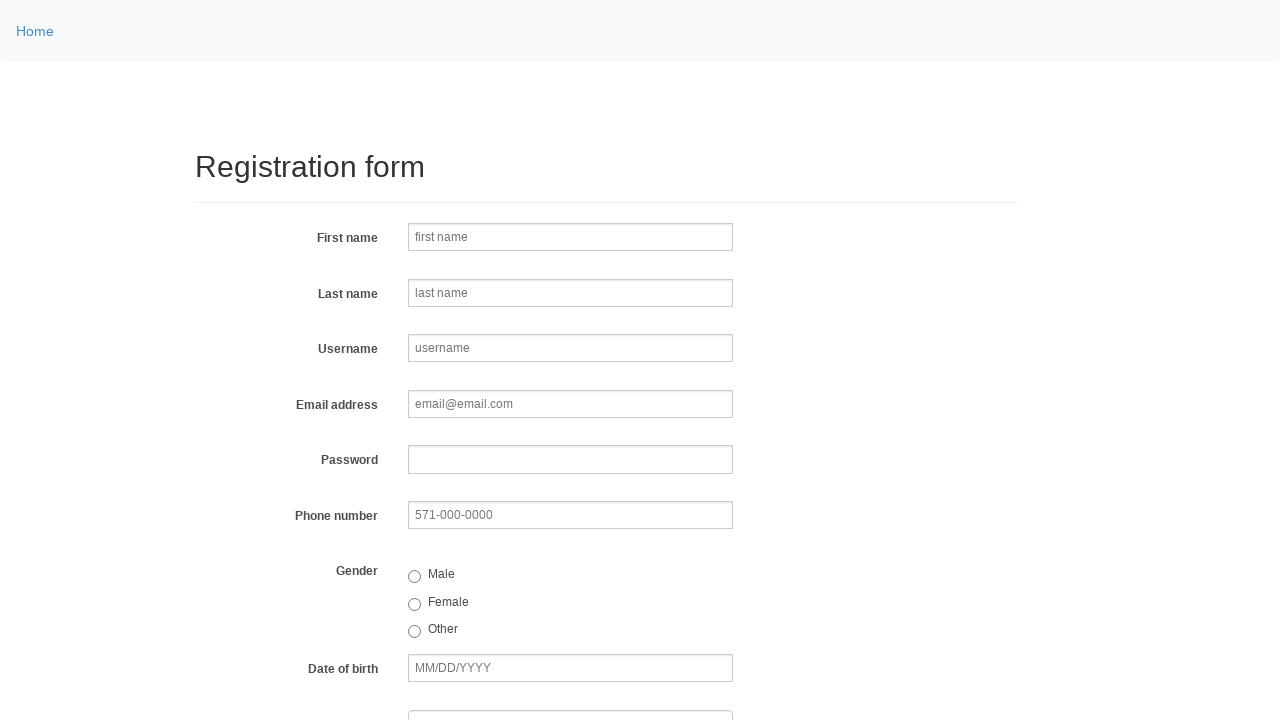

Filled first name field with 'Jennifer' on input[name='firstname']
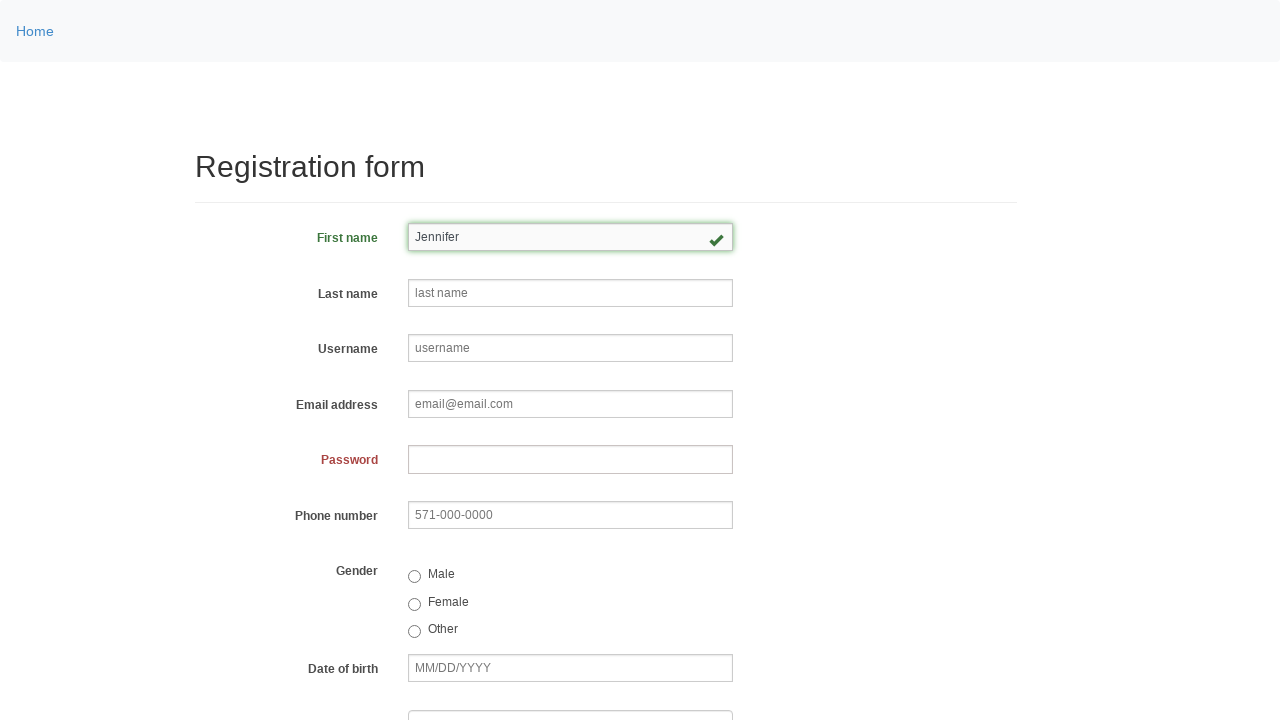

Filled last name field with 'Thompson' on input[name='lastname']
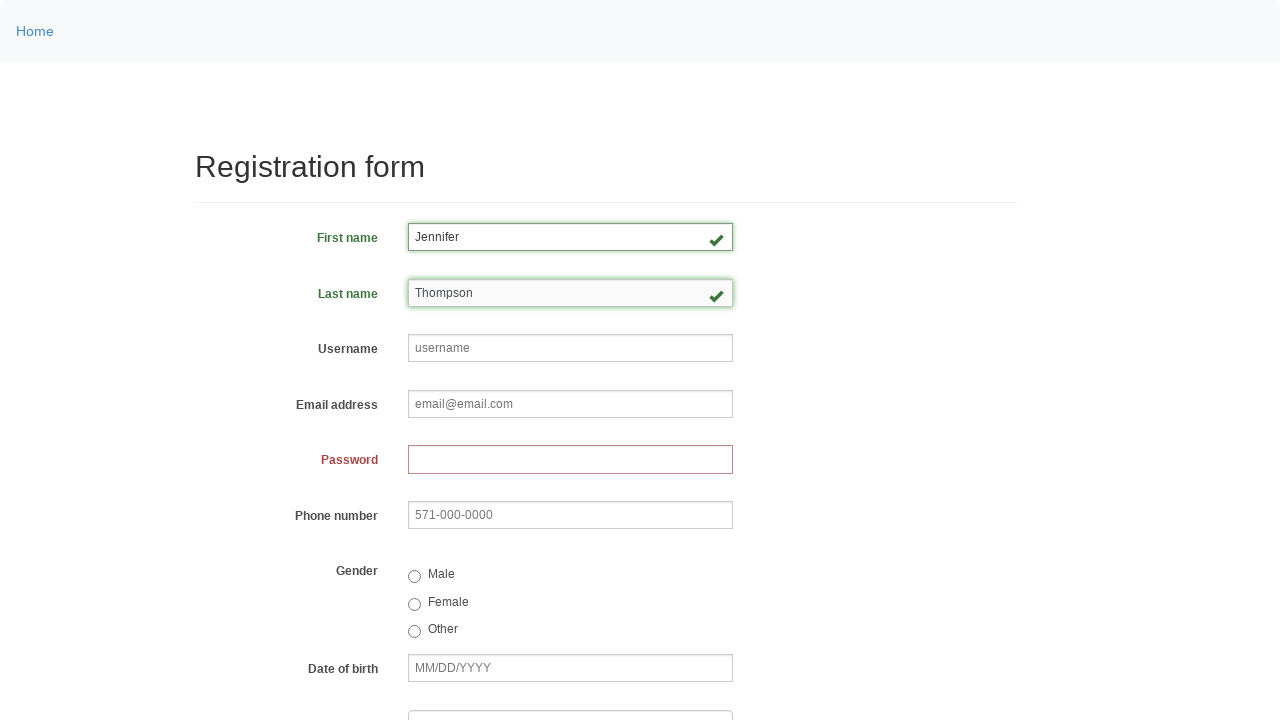

Filled username field with 'helpdesk158' on input[name='username']
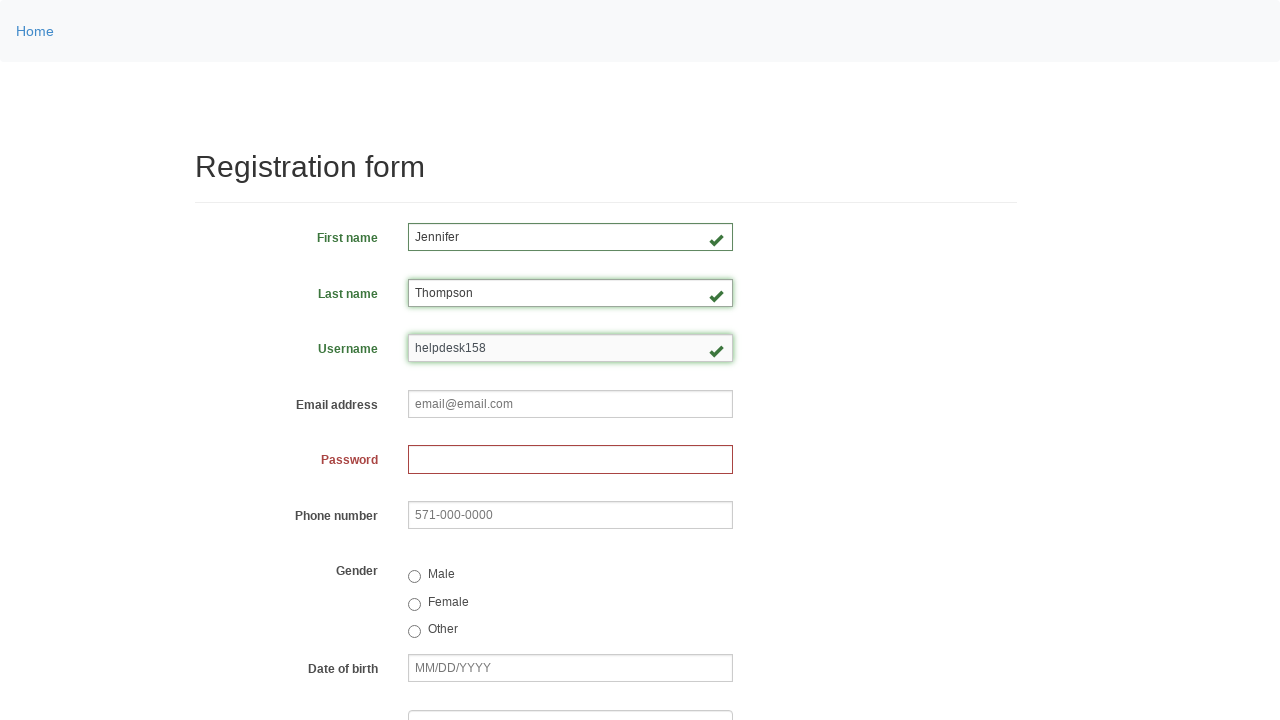

Filled email field with 'helpdesk158@email.com' on input[name='email']
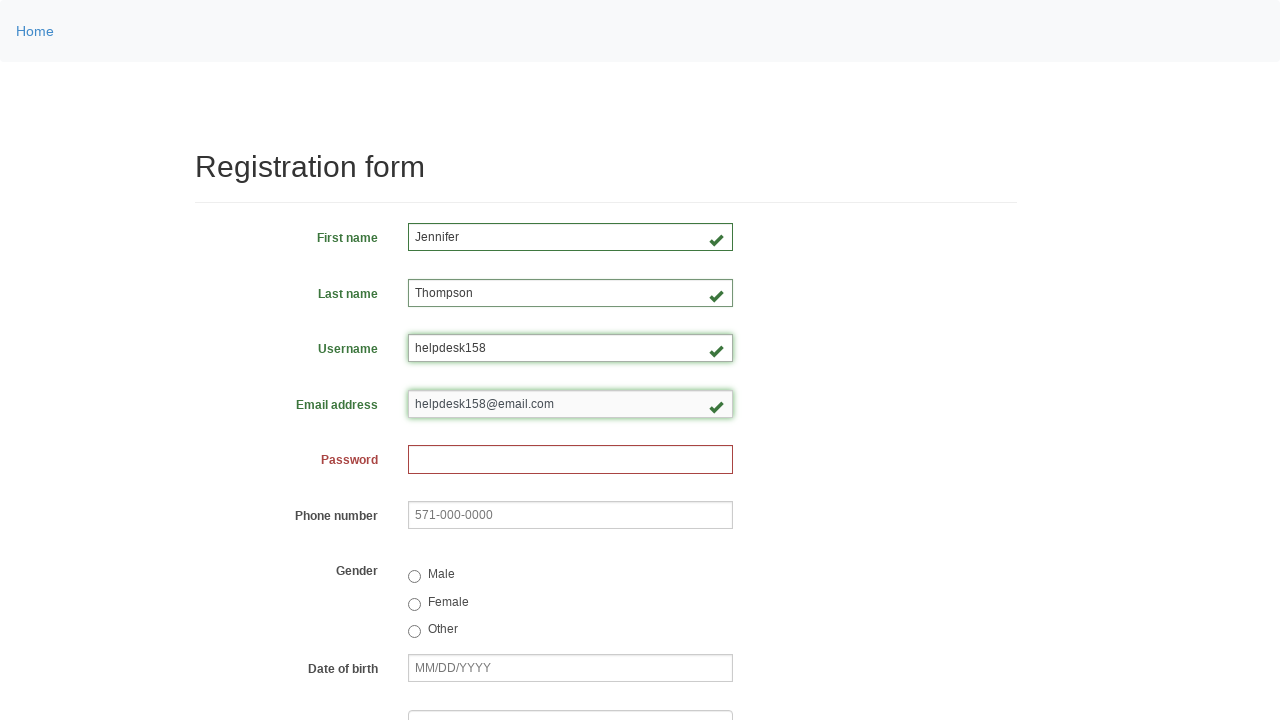

Filled password field on input[name='password']
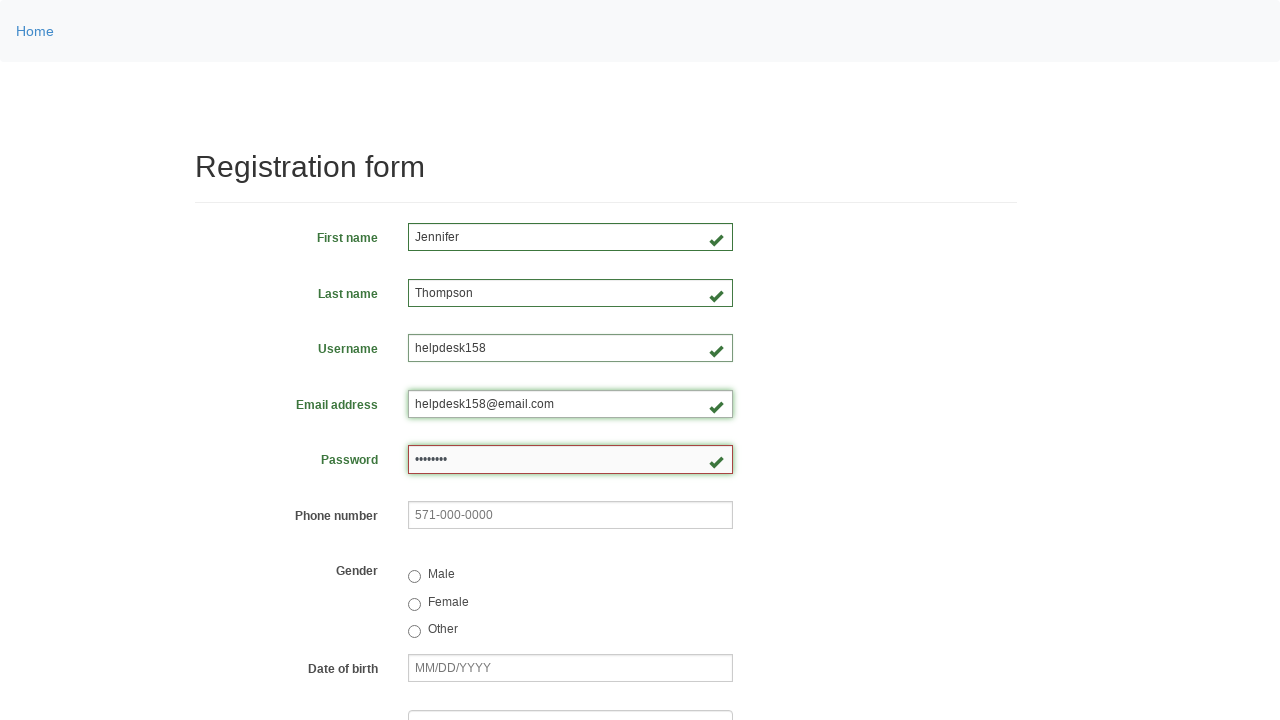

Filled phone number field with '782-425-7448' on input[name='phone']
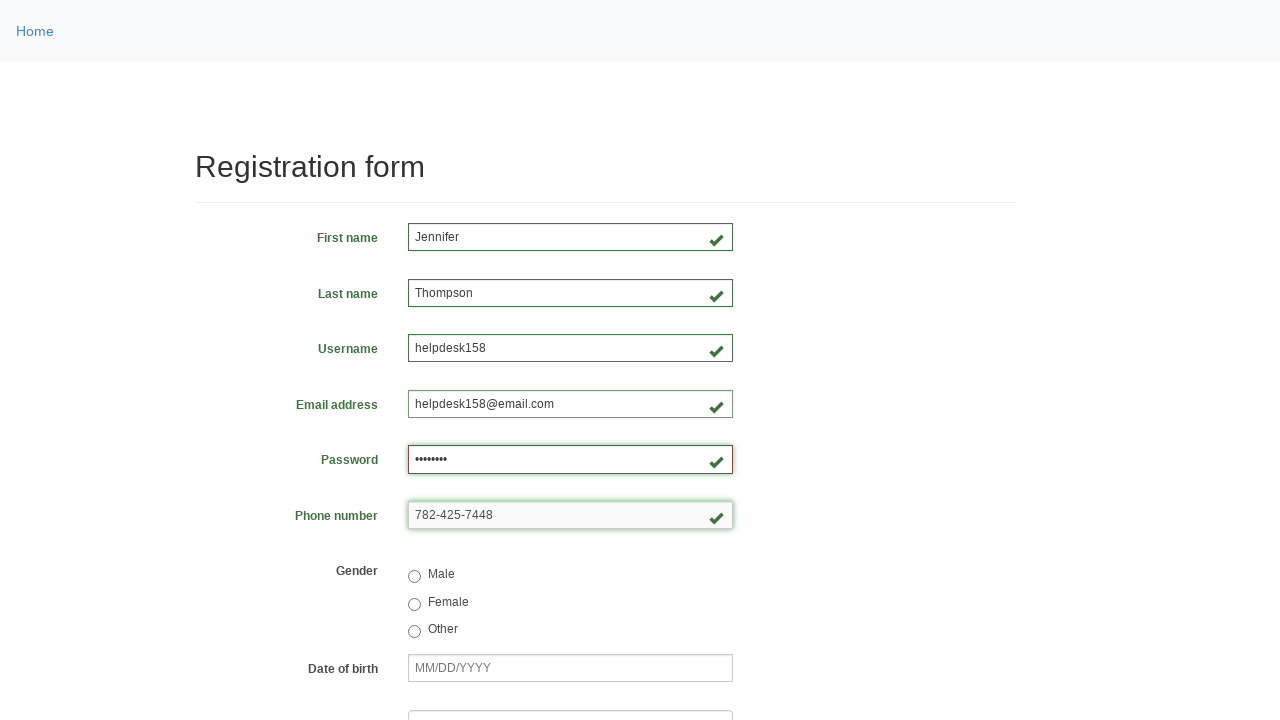

Selected female gender option at (414, 604) on input[value='female']
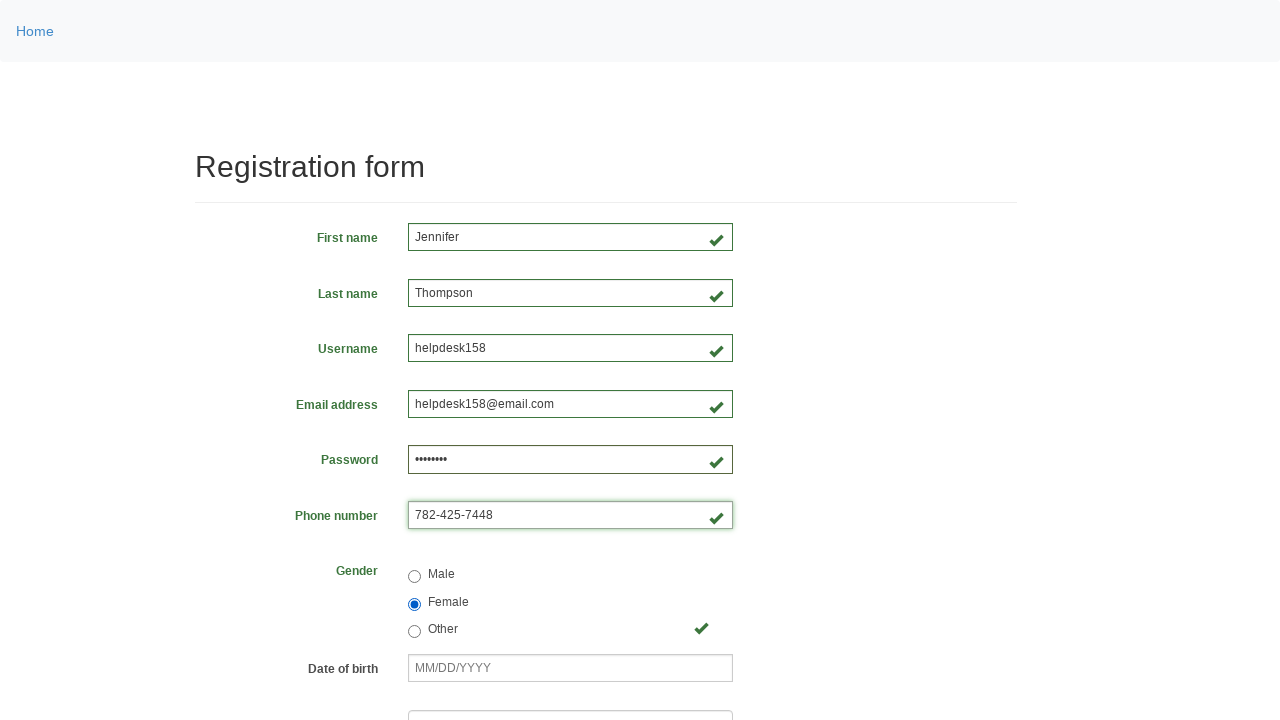

Filled date of birth field with '03/08/2000' on input[name='birthday']
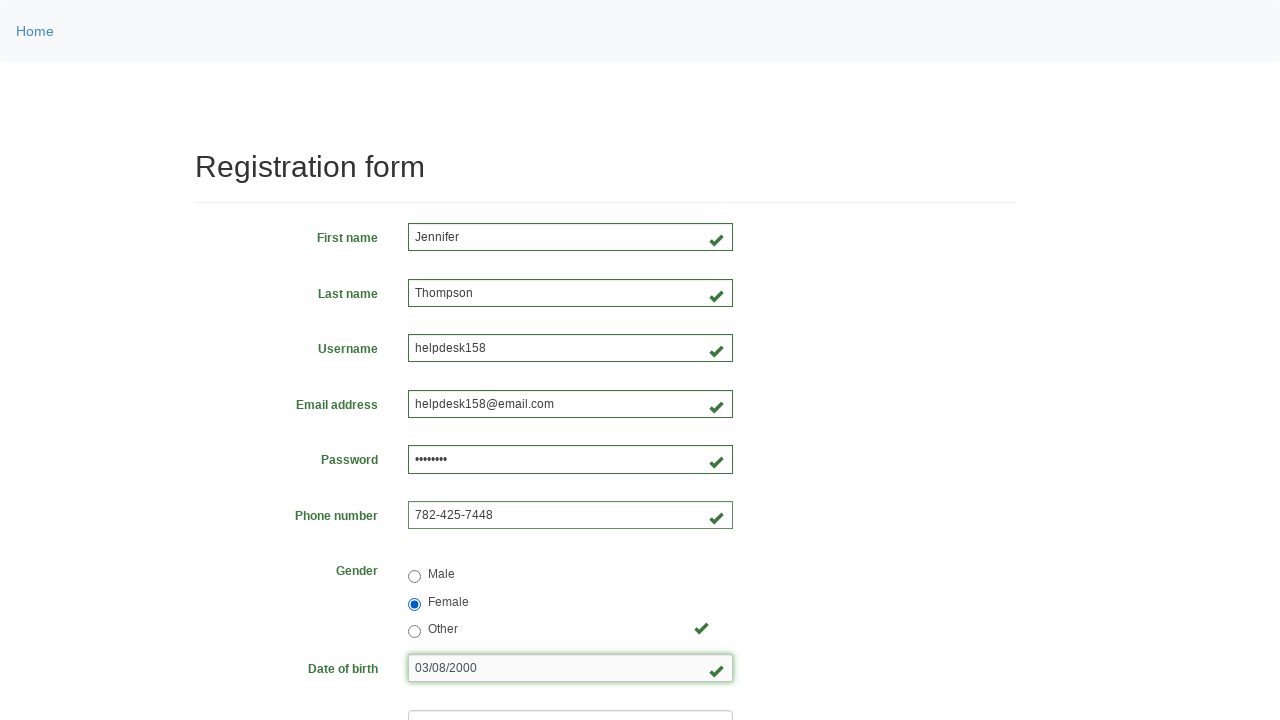

Selected department from dropdown on select[name='department']
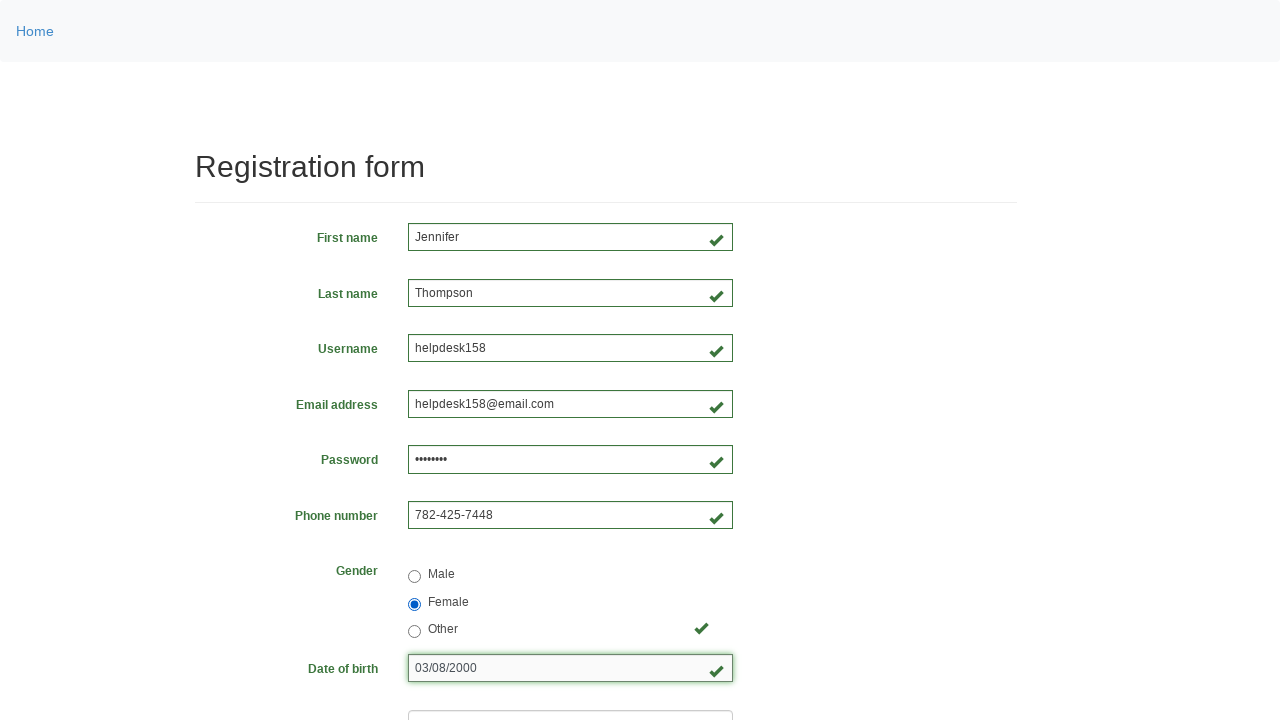

Selected job title from dropdown on select[name='job_title']
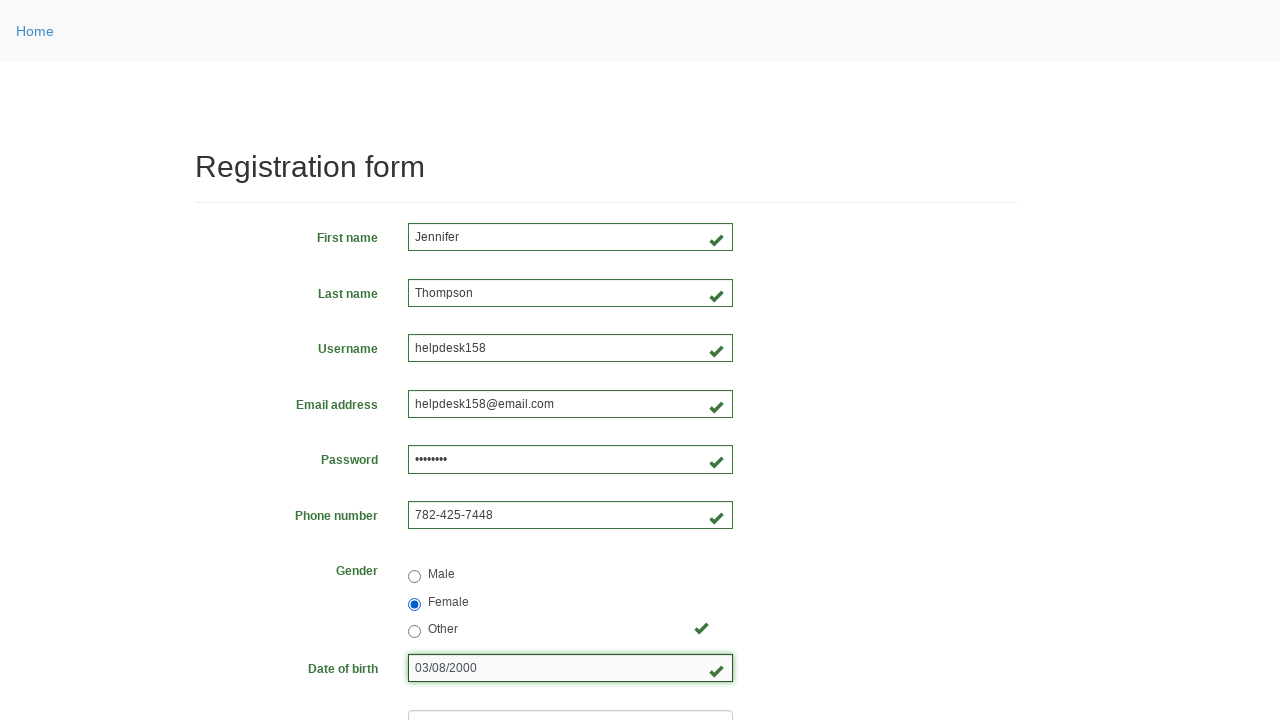

Selected Java programming language checkbox at (465, 468) on input[value='java']
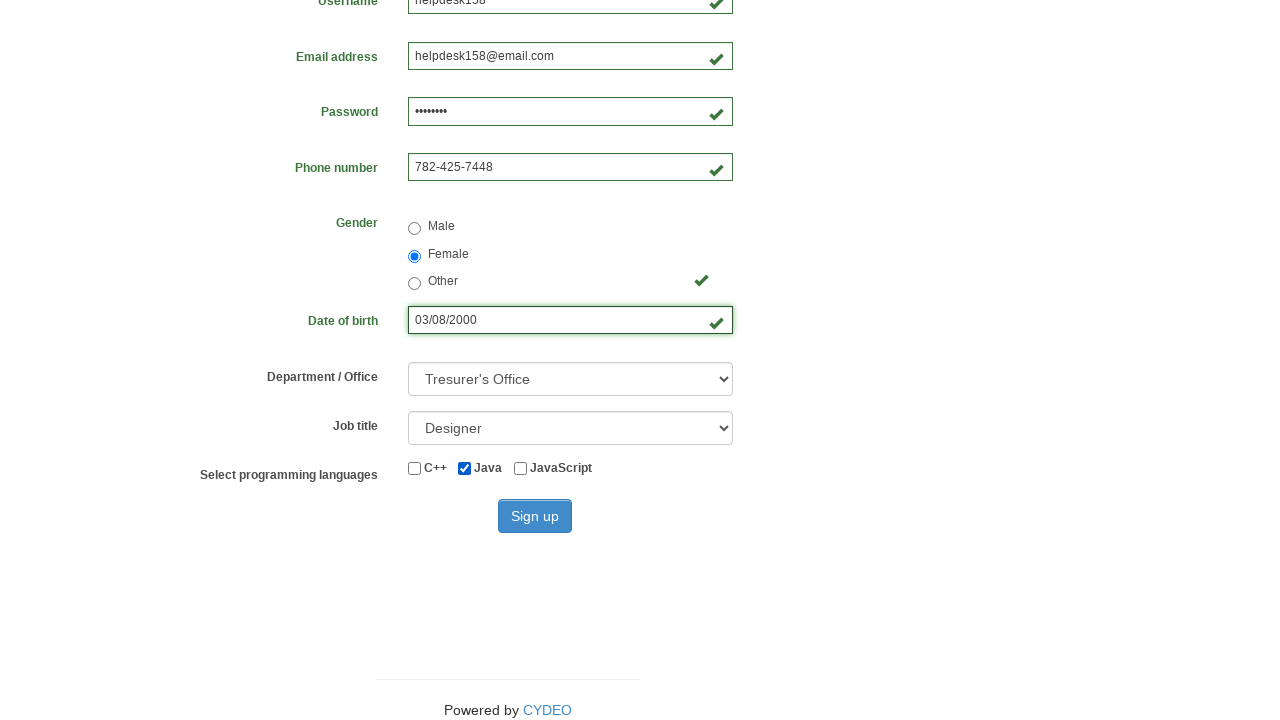

Clicked sign up button to submit registration form at (535, 516) on button[type='submit']
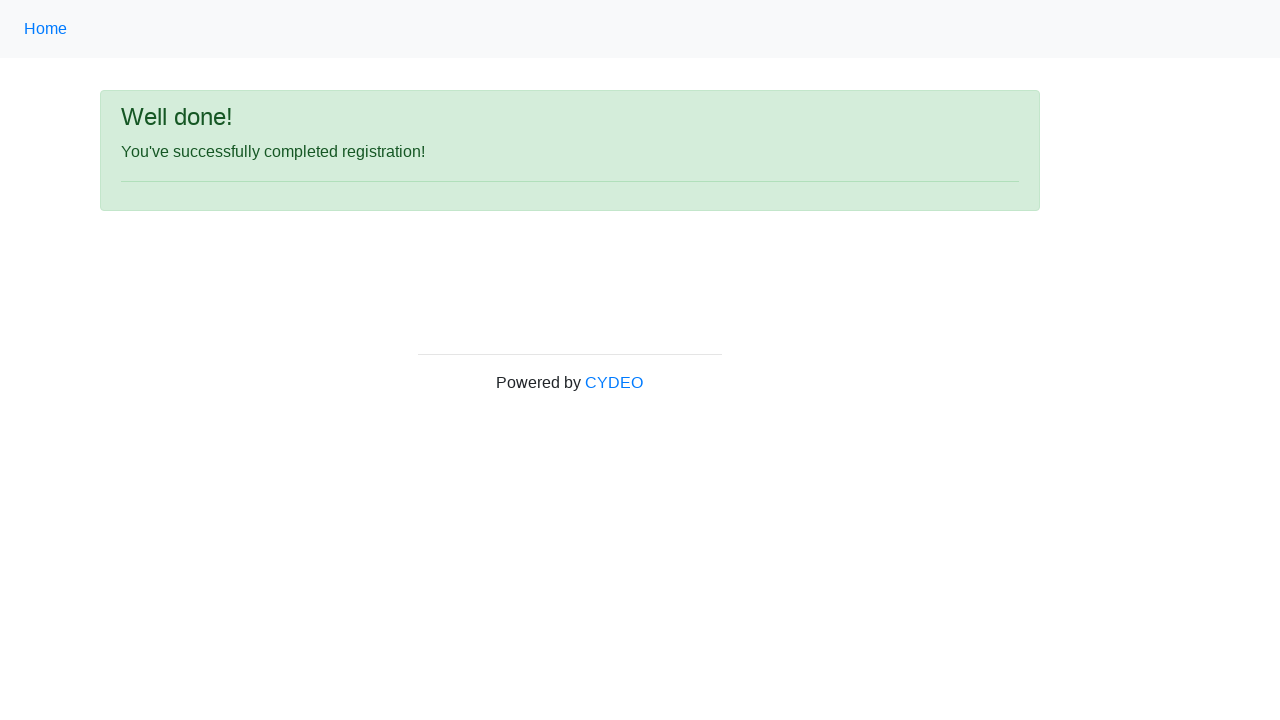

Registration success message appeared
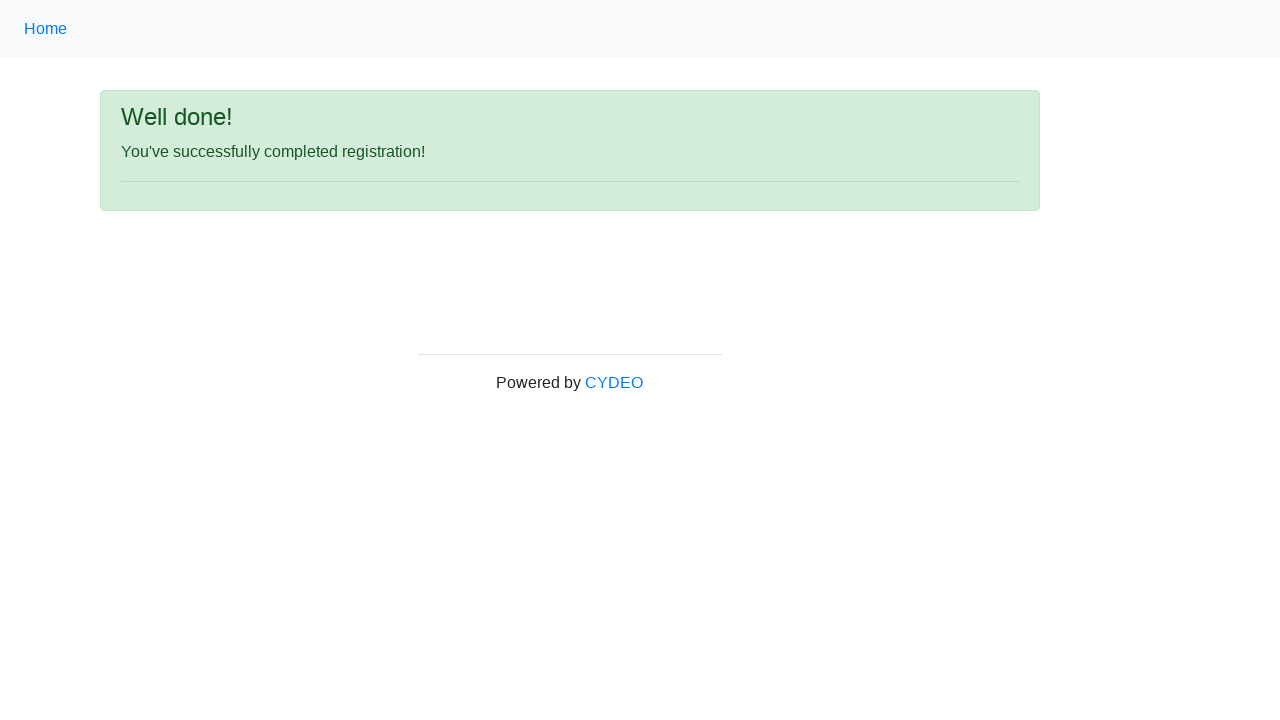

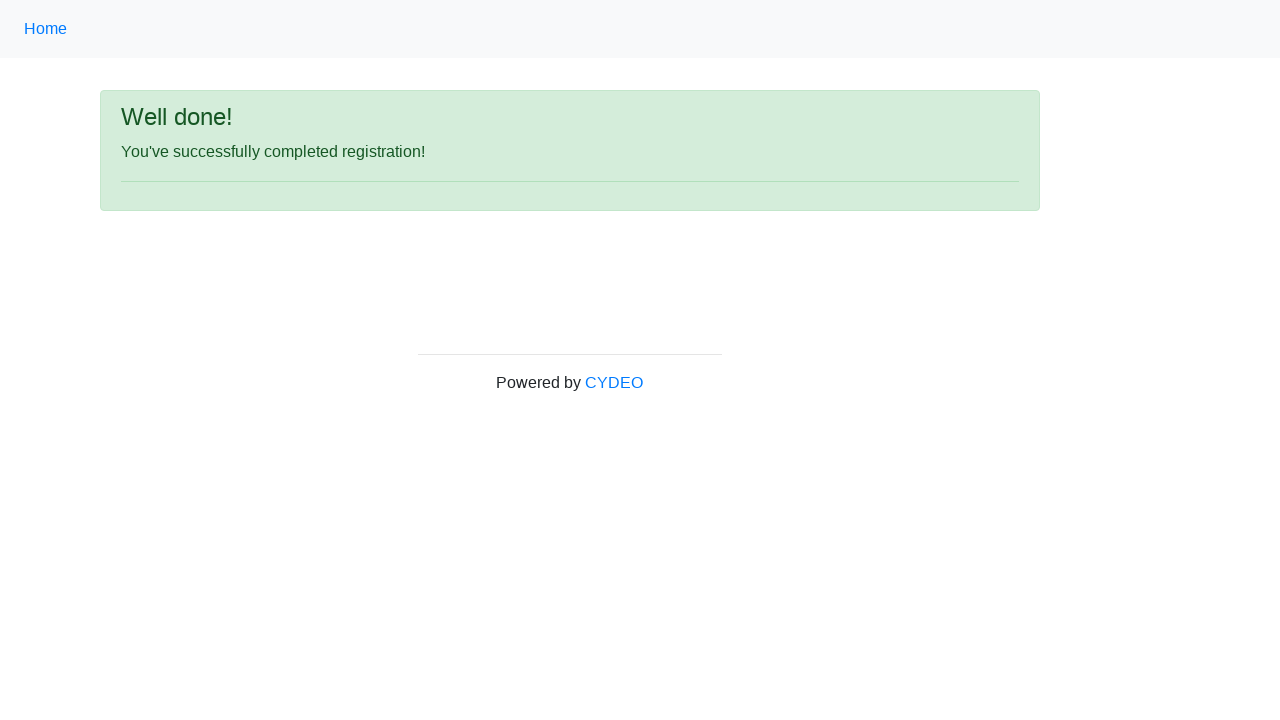